Tests that submitting without a zip code shows an error message

Starting URL: https://www.sharelane.com/cgi-bin/register.py

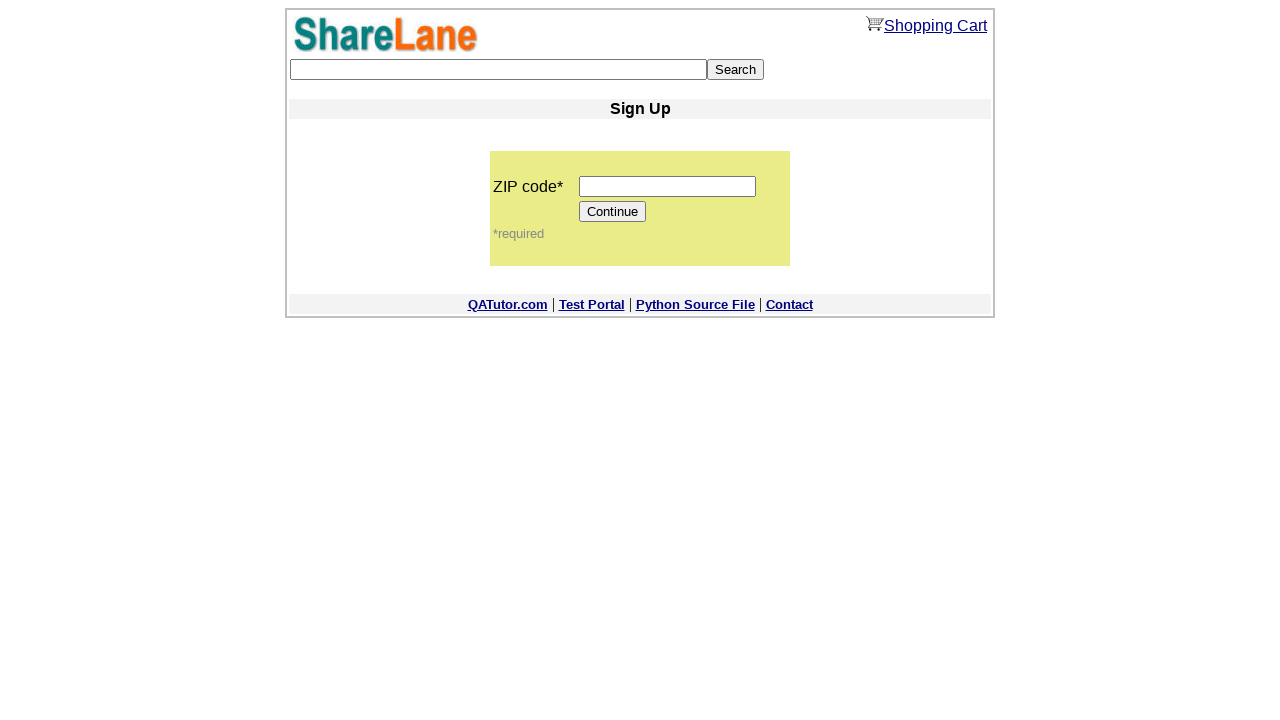

Navigated to ShareLane registration page
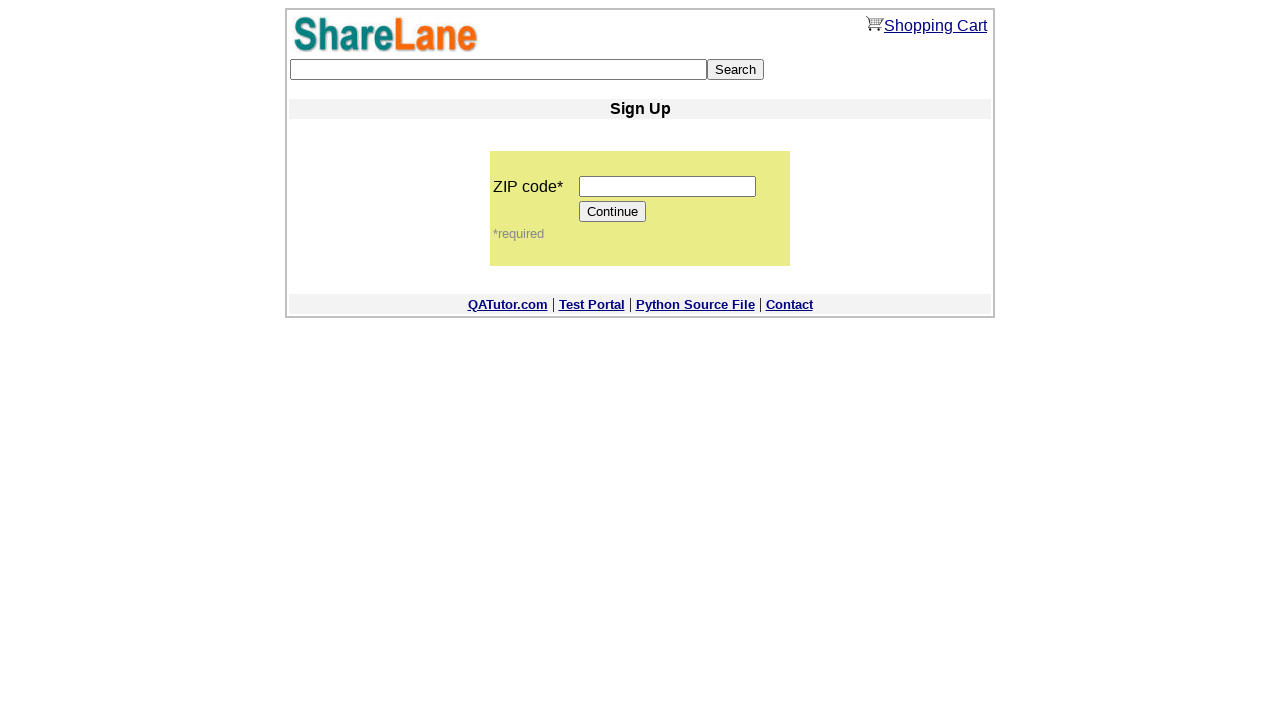

Clicked Continue button without entering zip code at (613, 212) on [value='Continue']
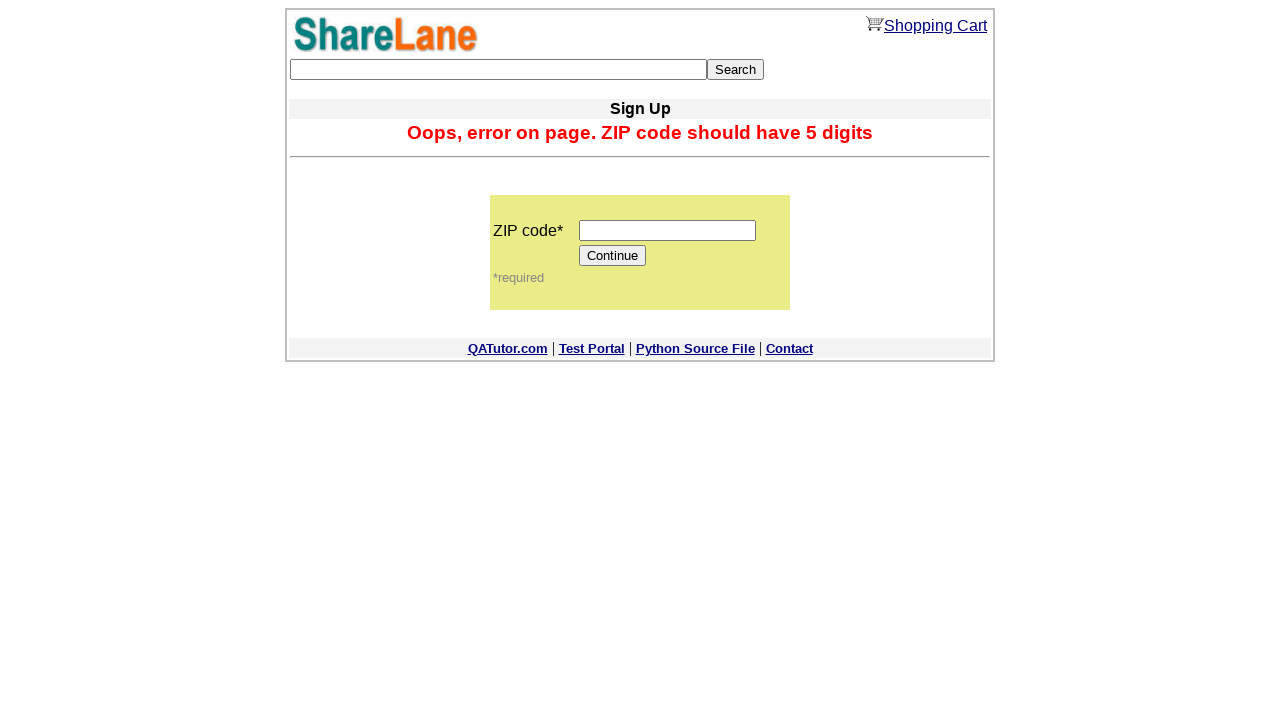

Error message element appeared on page
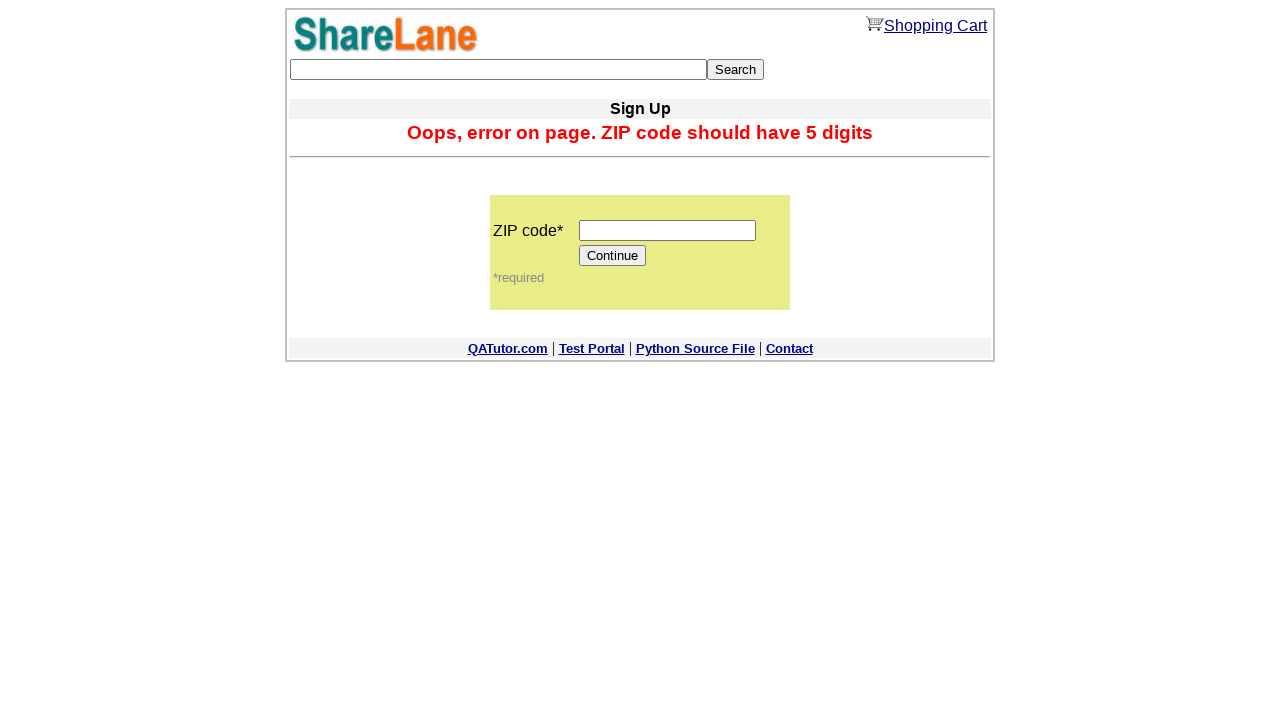

Verified error message: 'Oops, error on page. ZIP code should have 5 digits'
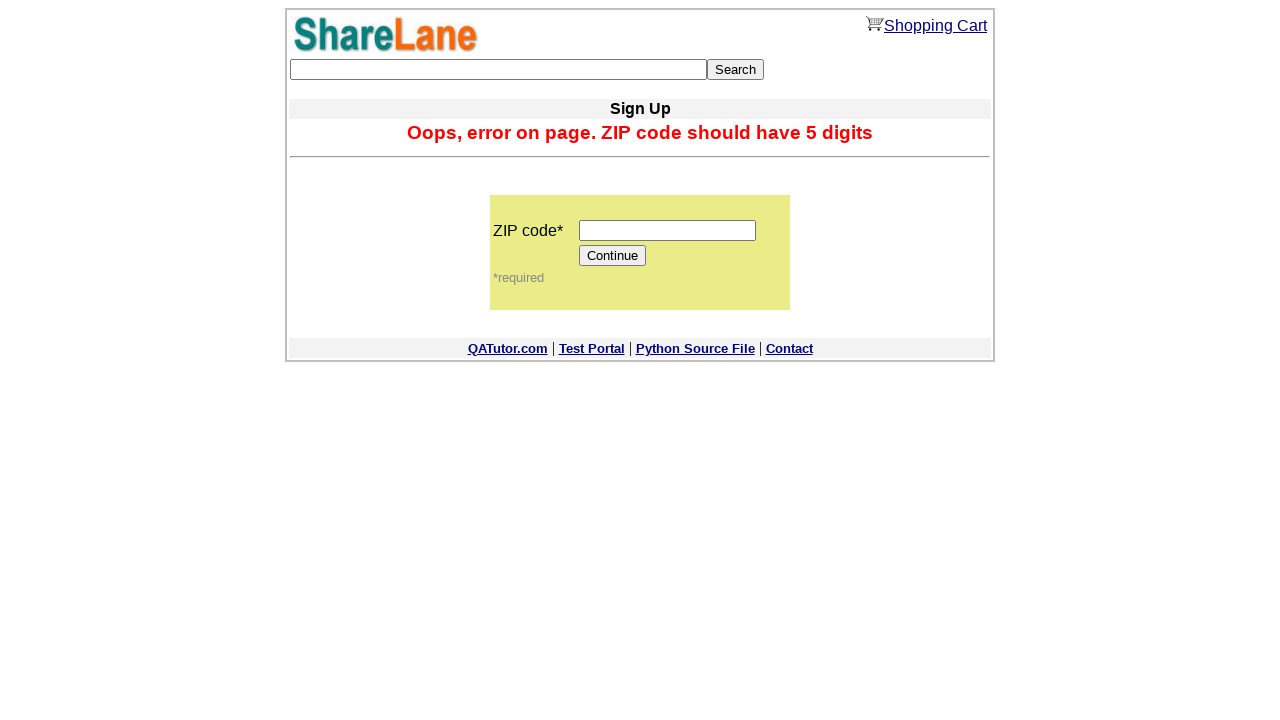

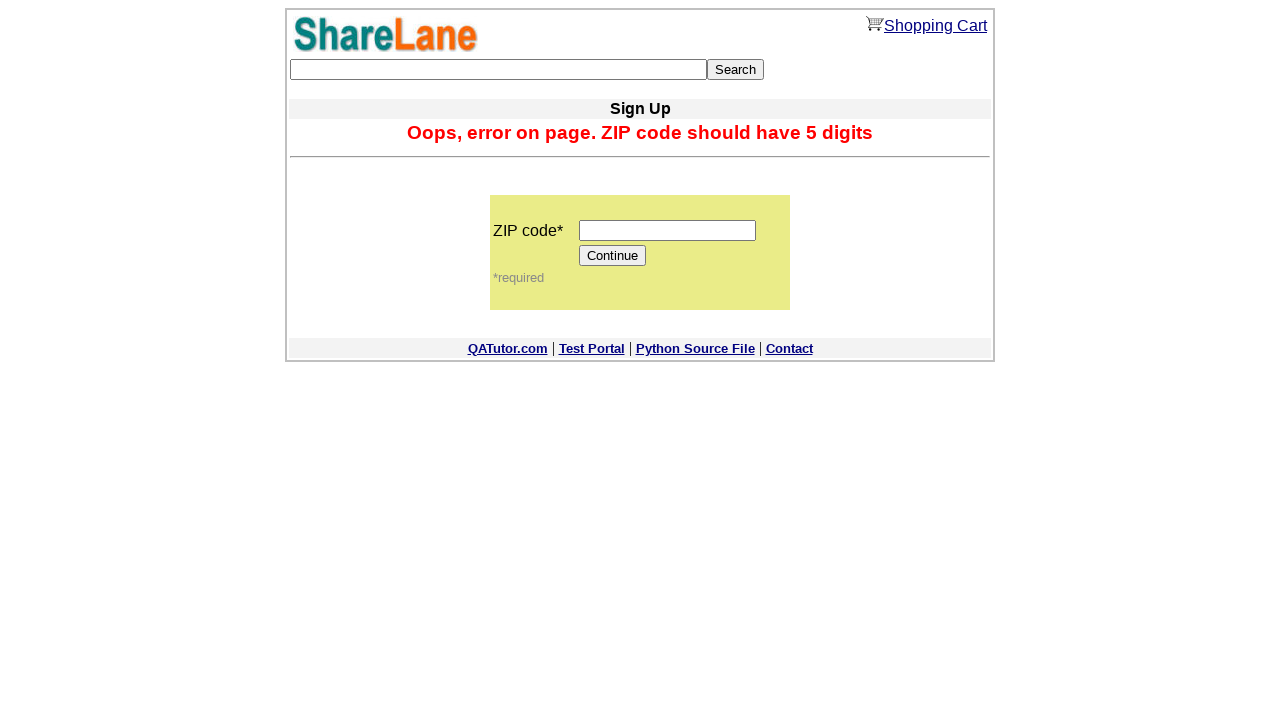